Tests an e-commerce site's search and add to cart functionality by searching for products containing "ca", adding specific items to cart, and verifying the brand logo text

Starting URL: https://rahulshettyacademy.com/seleniumPractise/#/

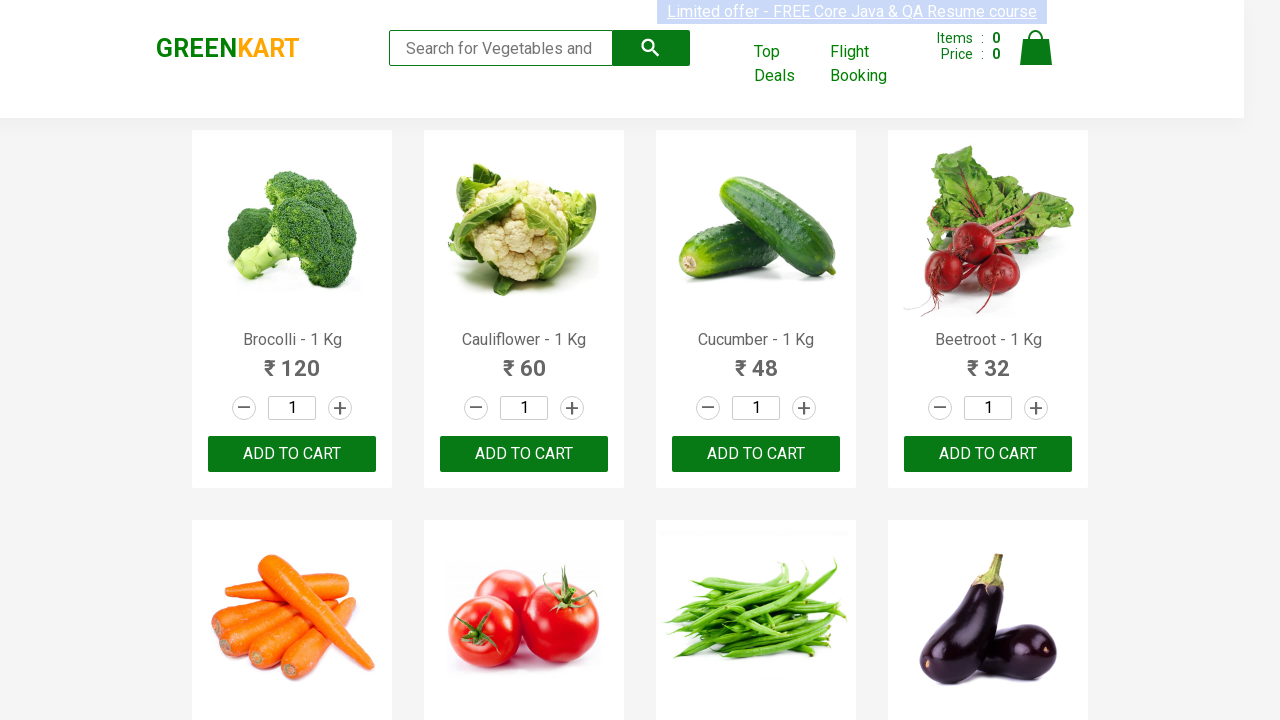

Filled search field with 'ca' on .search-keyword
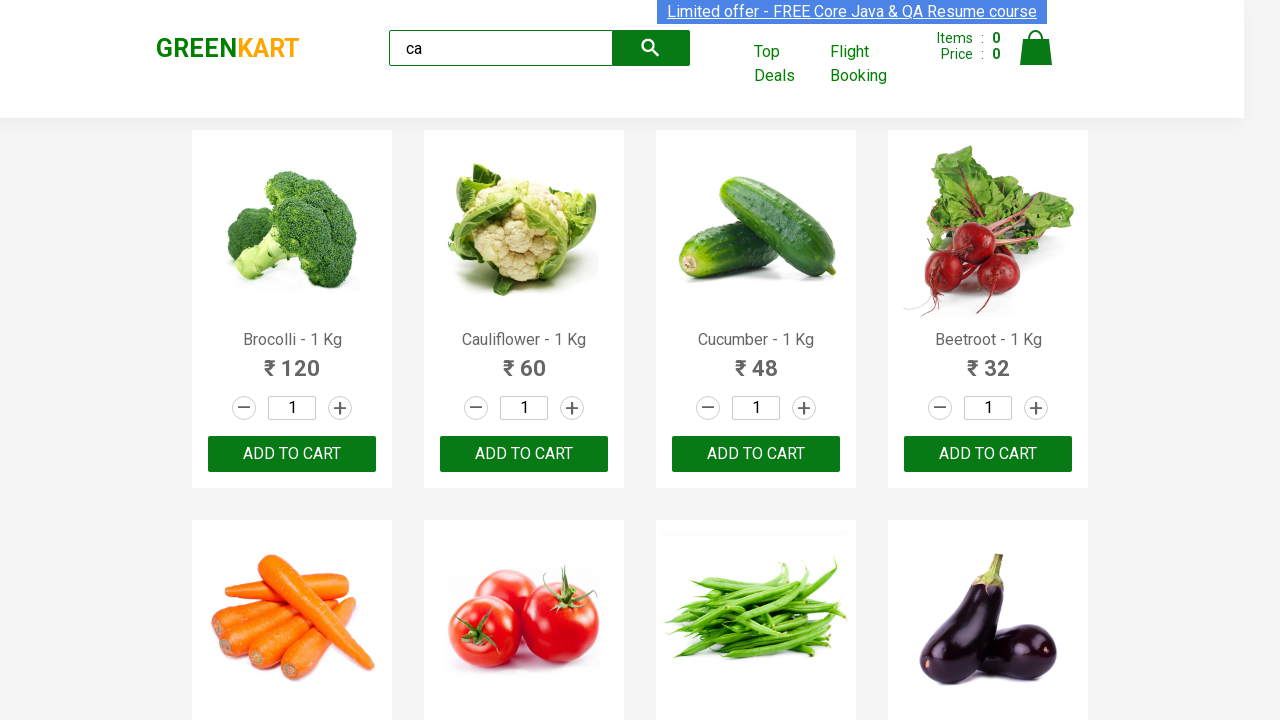

Waited 2000ms for products to load
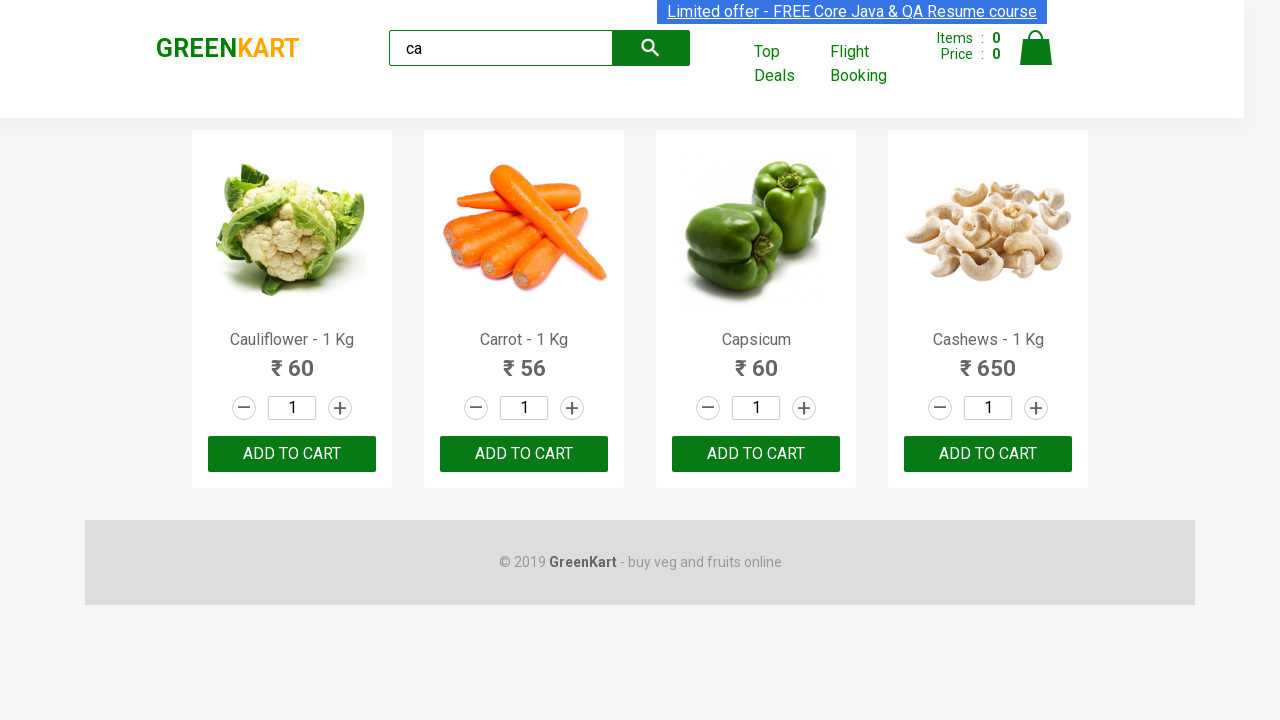

Products container became visible
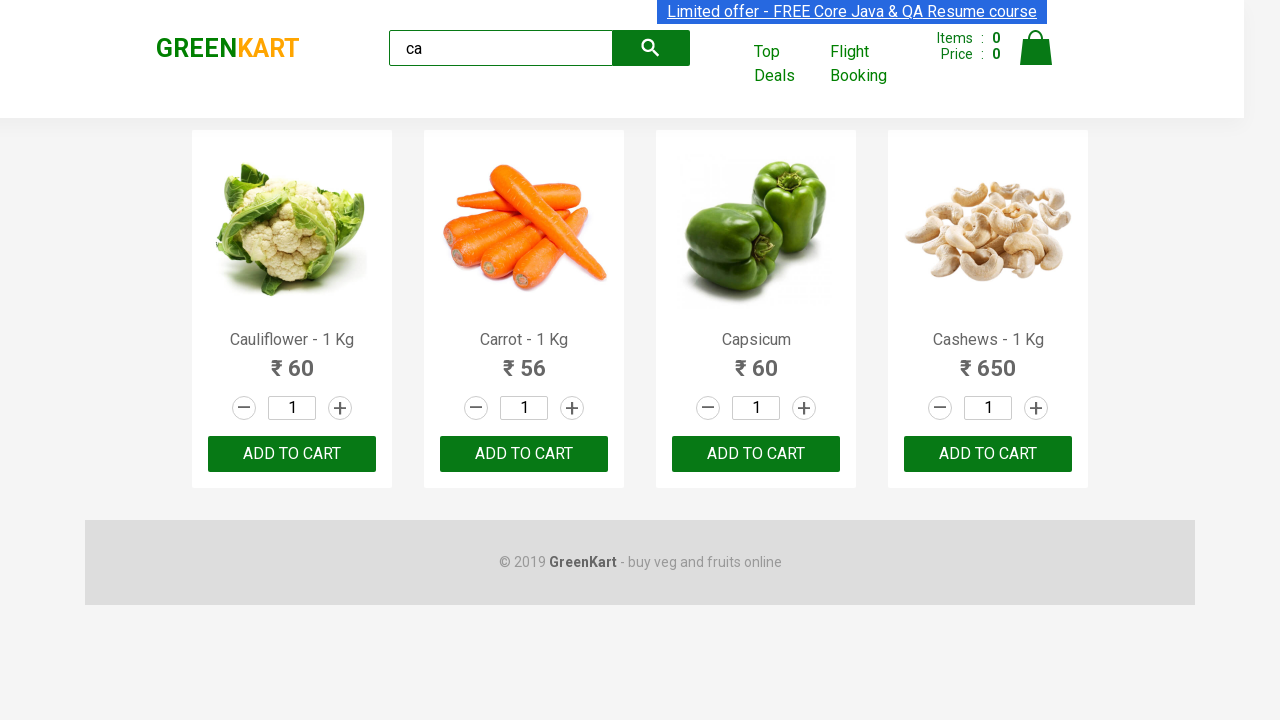

Added second product to cart at (524, 454) on .products .product >> nth=1 >> button:has-text("ADD TO CART")
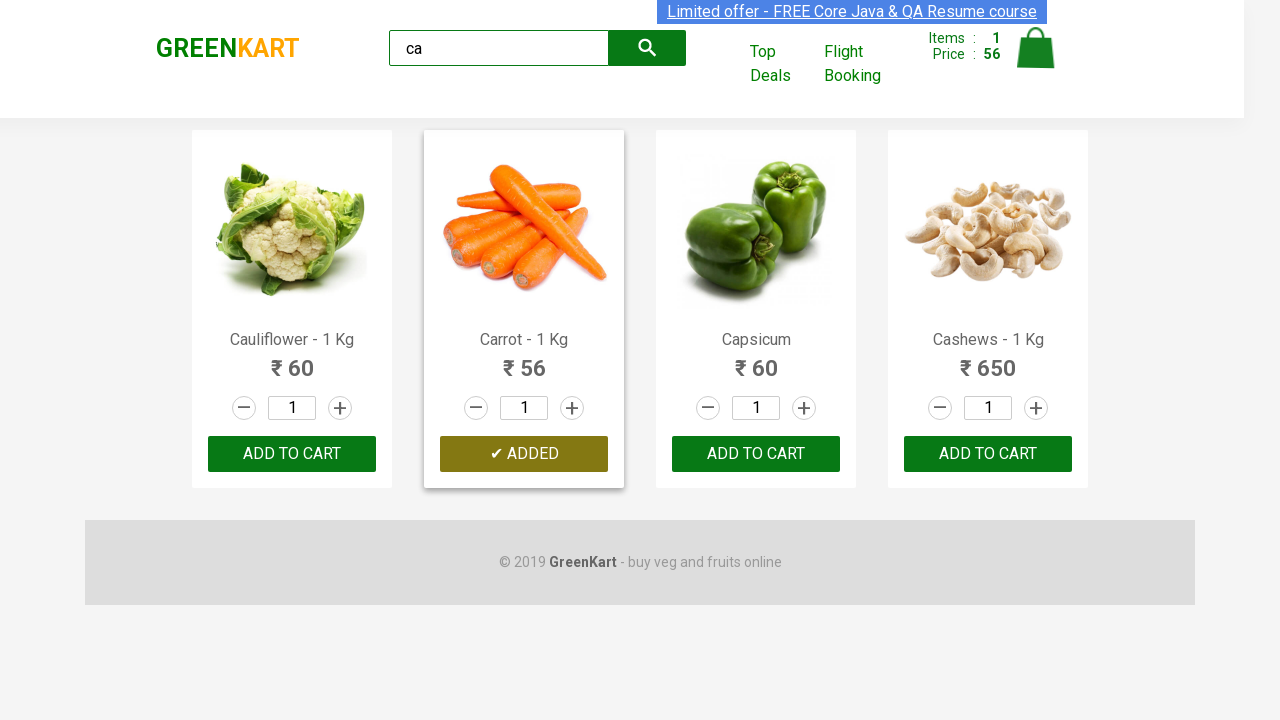

Retrieved all products from the page
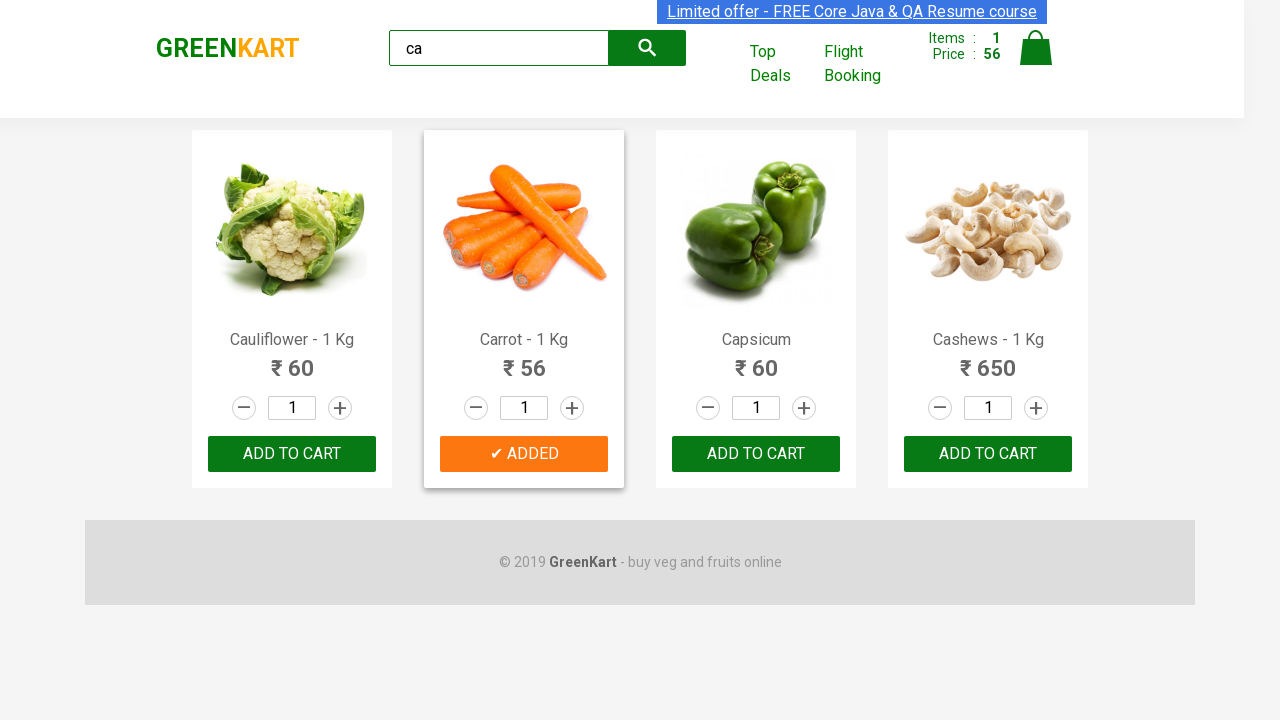

Checked product name: Cauliflower - 1 Kg
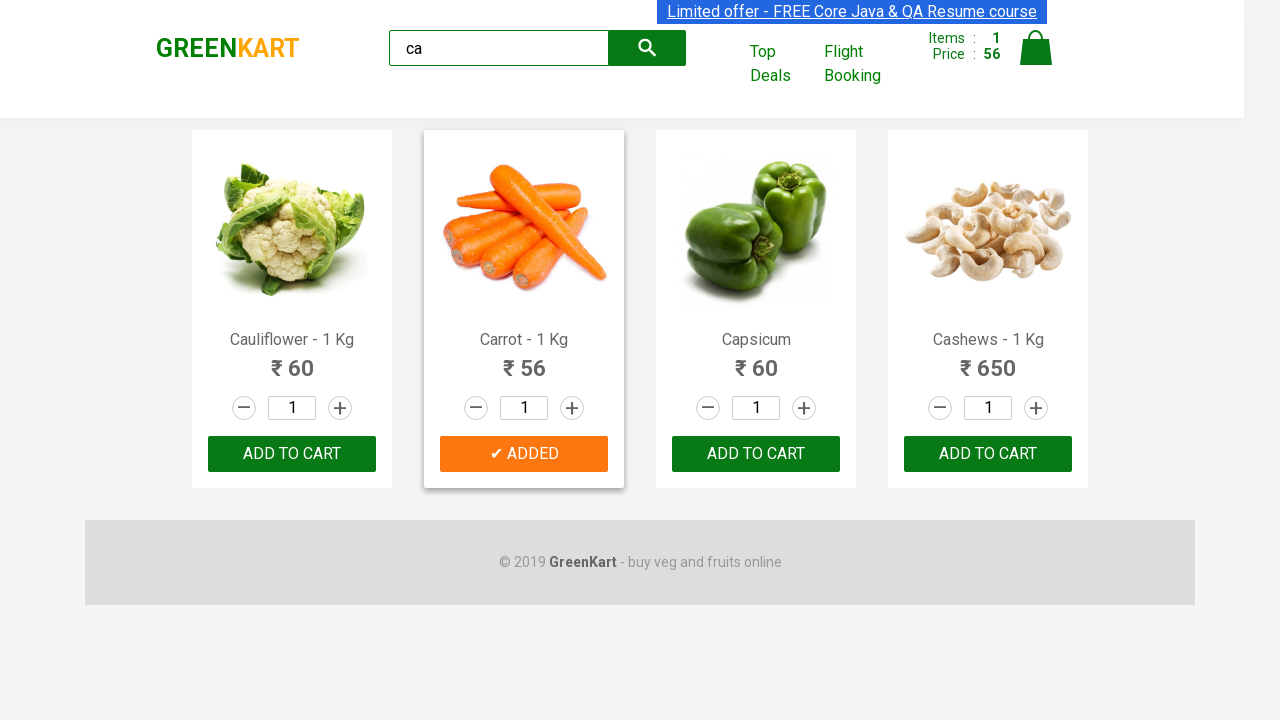

Checked product name: Carrot - 1 Kg
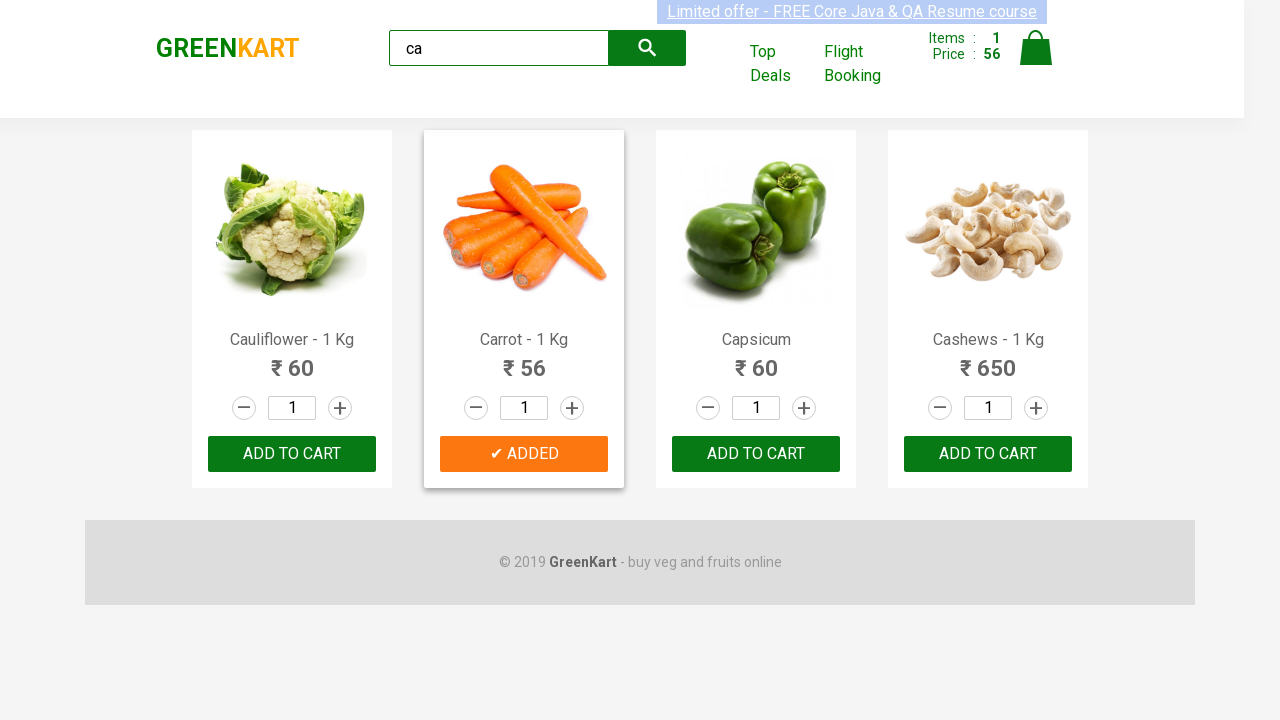

Checked product name: Capsicum
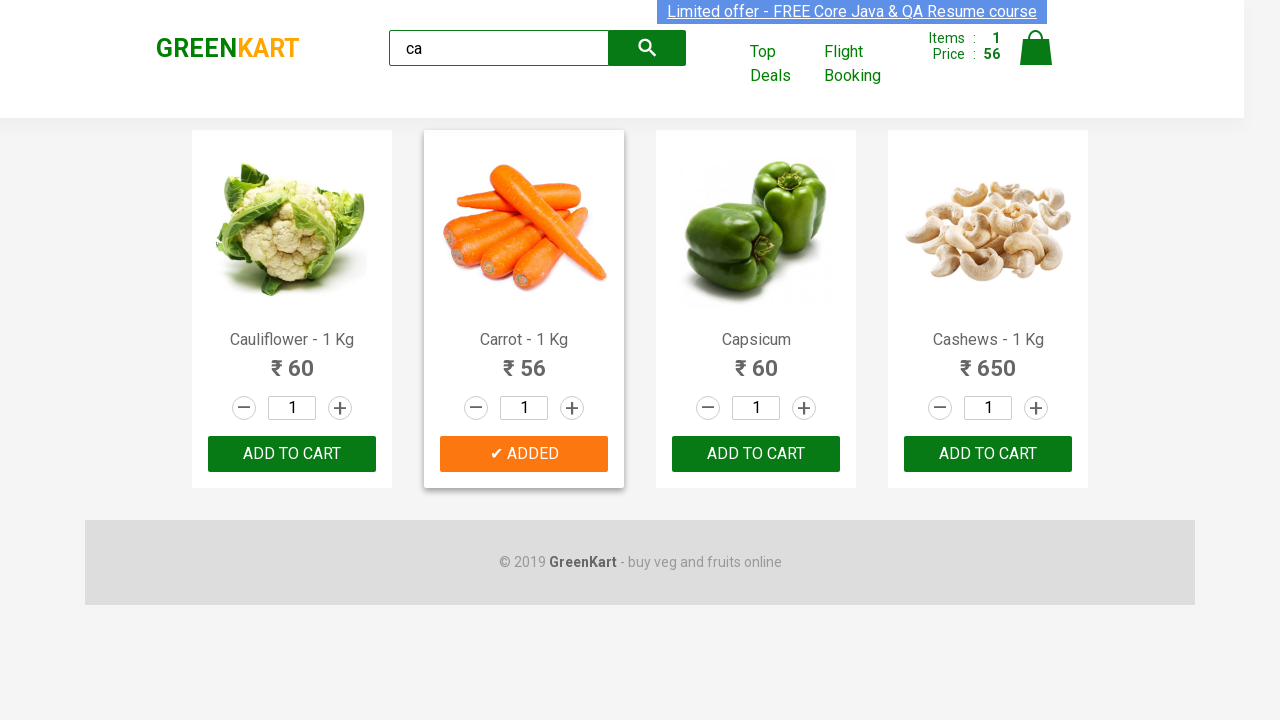

Checked product name: Cashews - 1 Kg
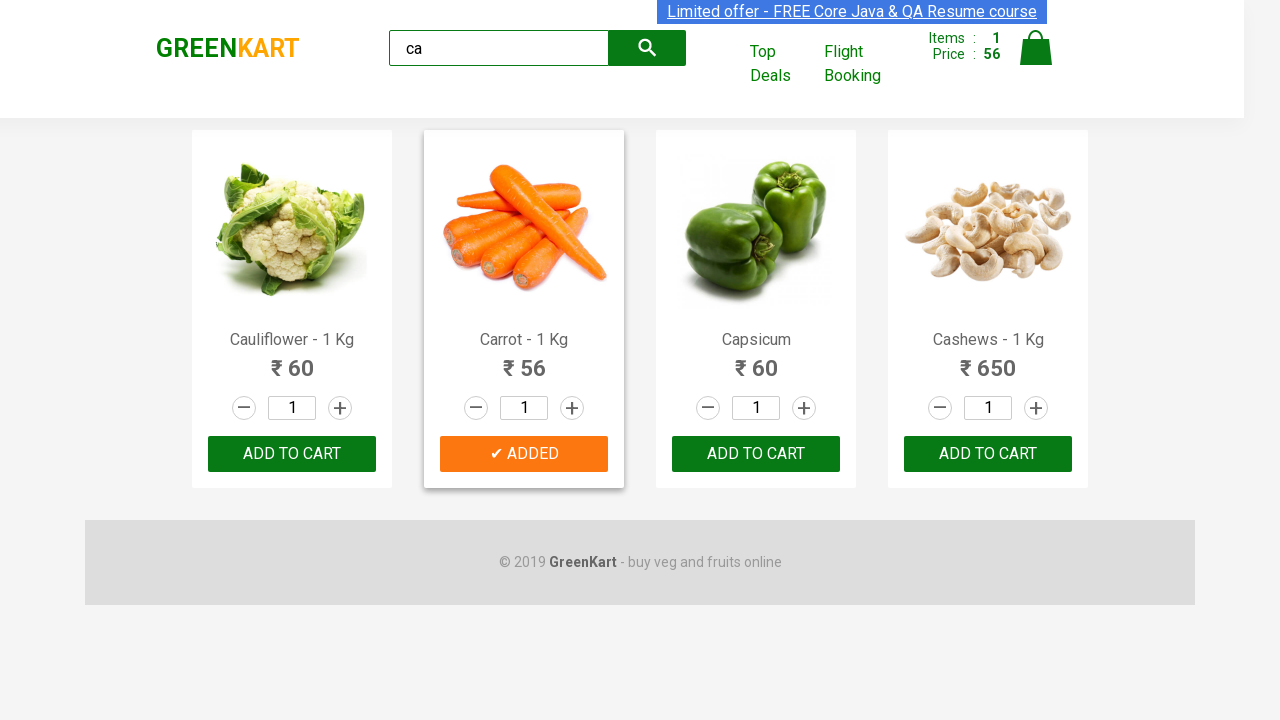

Added Cashews product to cart at (988, 454) on .products .product >> nth=3 >> button
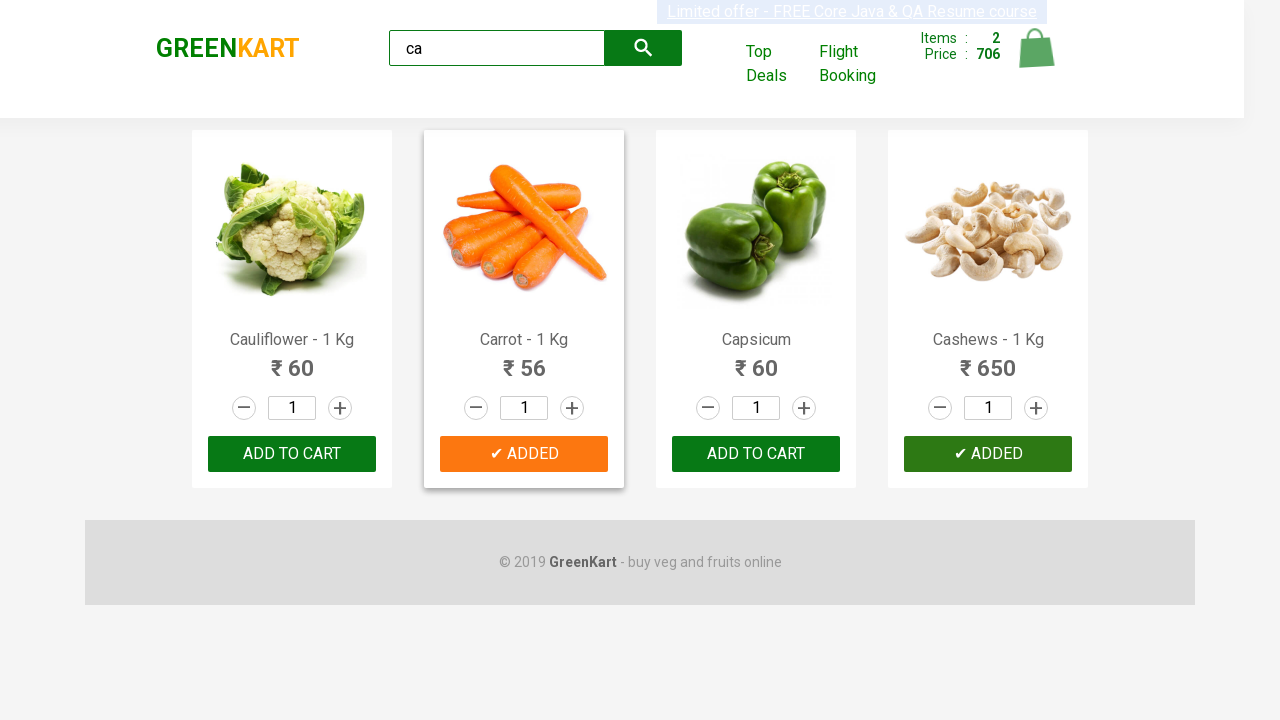

Clicked cart icon to view cart at (1036, 48) on .cart-icon > img
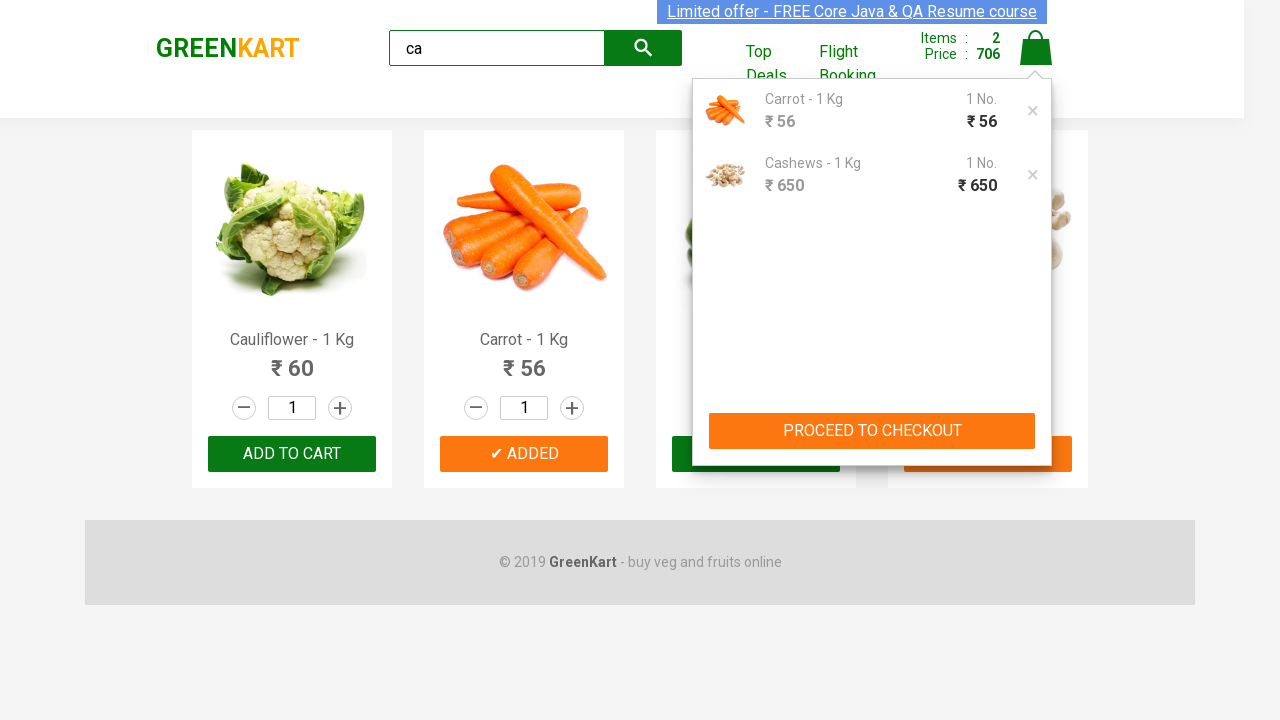

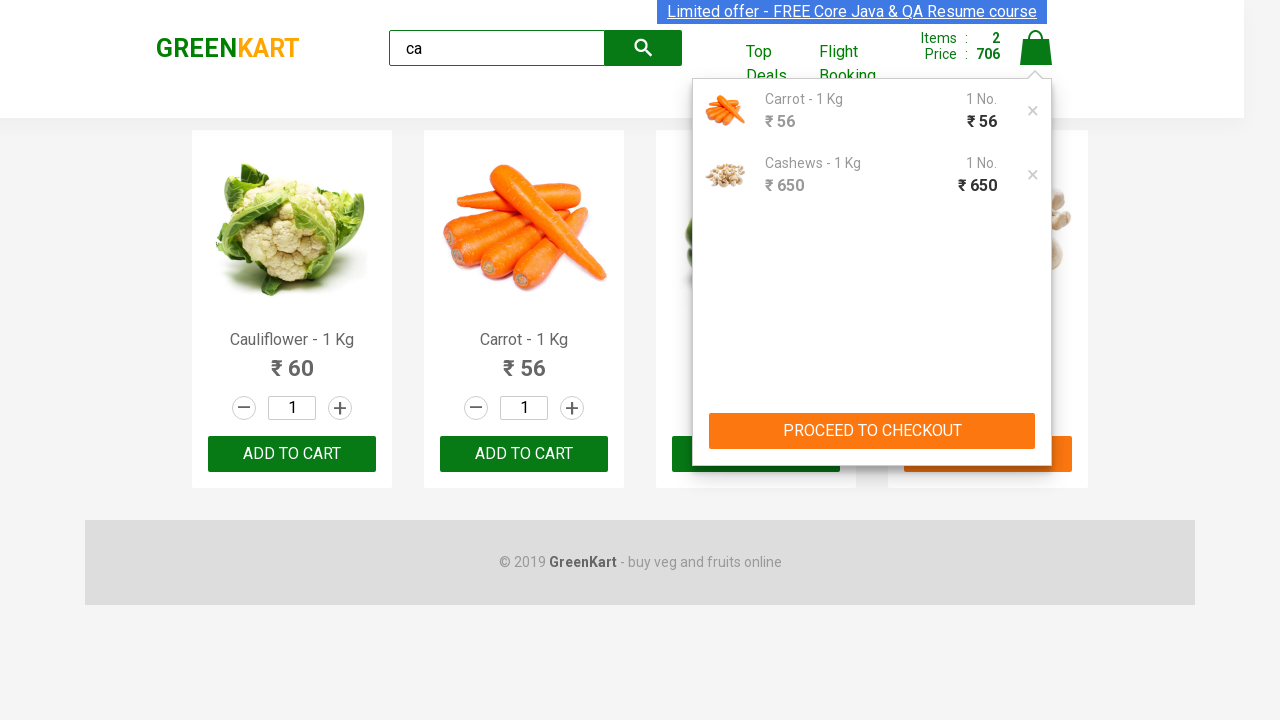